Performs click-and-hold, move to target, and release actions to simulate drag and drop

Starting URL: https://crossbrowsertesting.github.io/drag-and-drop

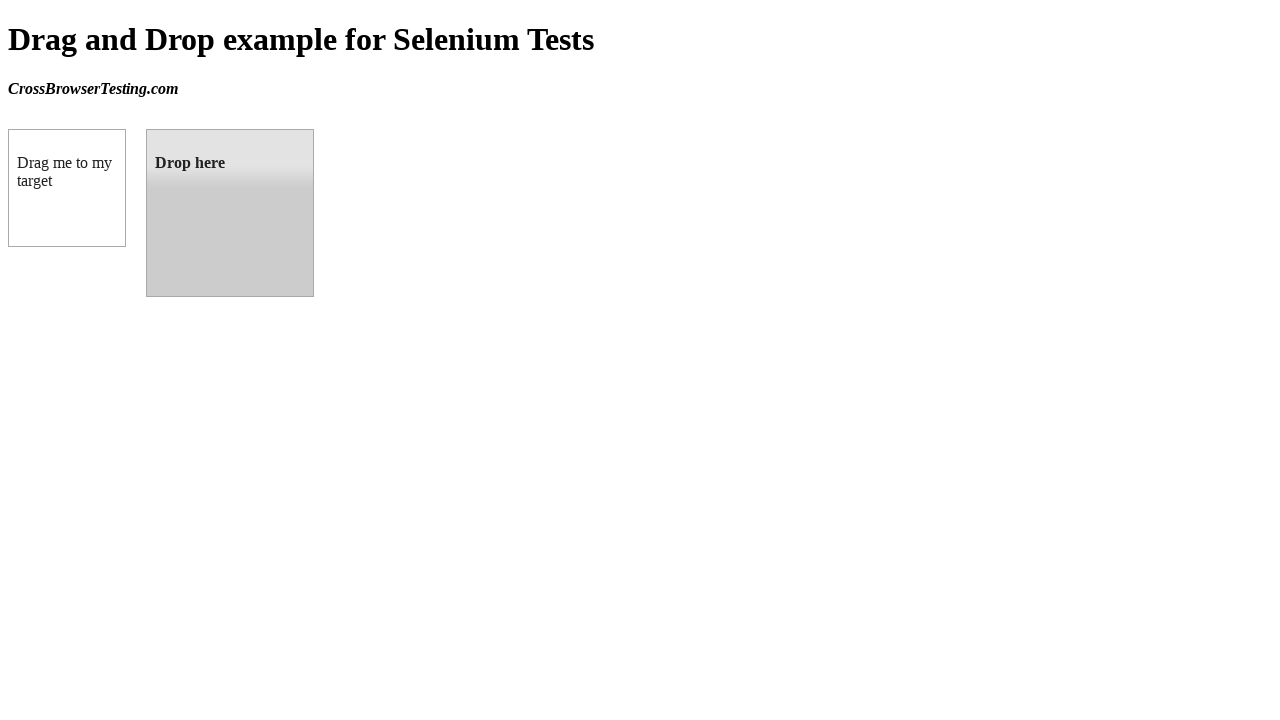

Waited for draggable element to load
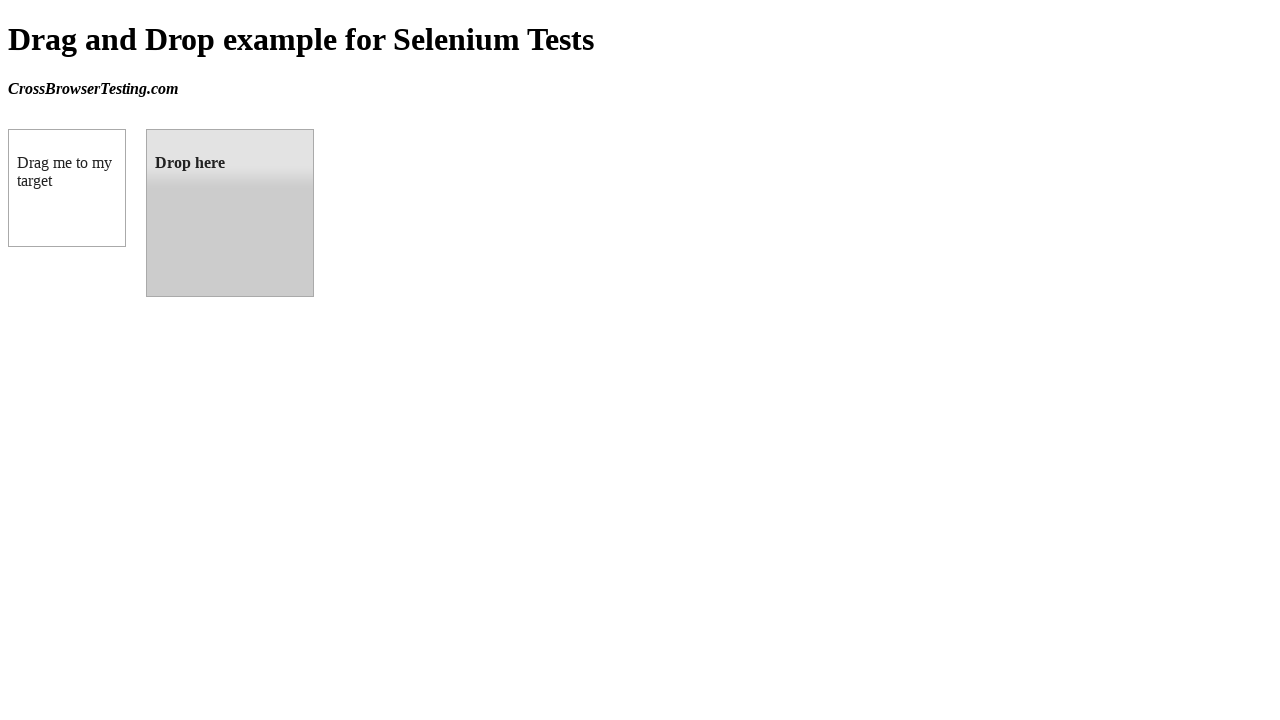

Located source element (draggable box)
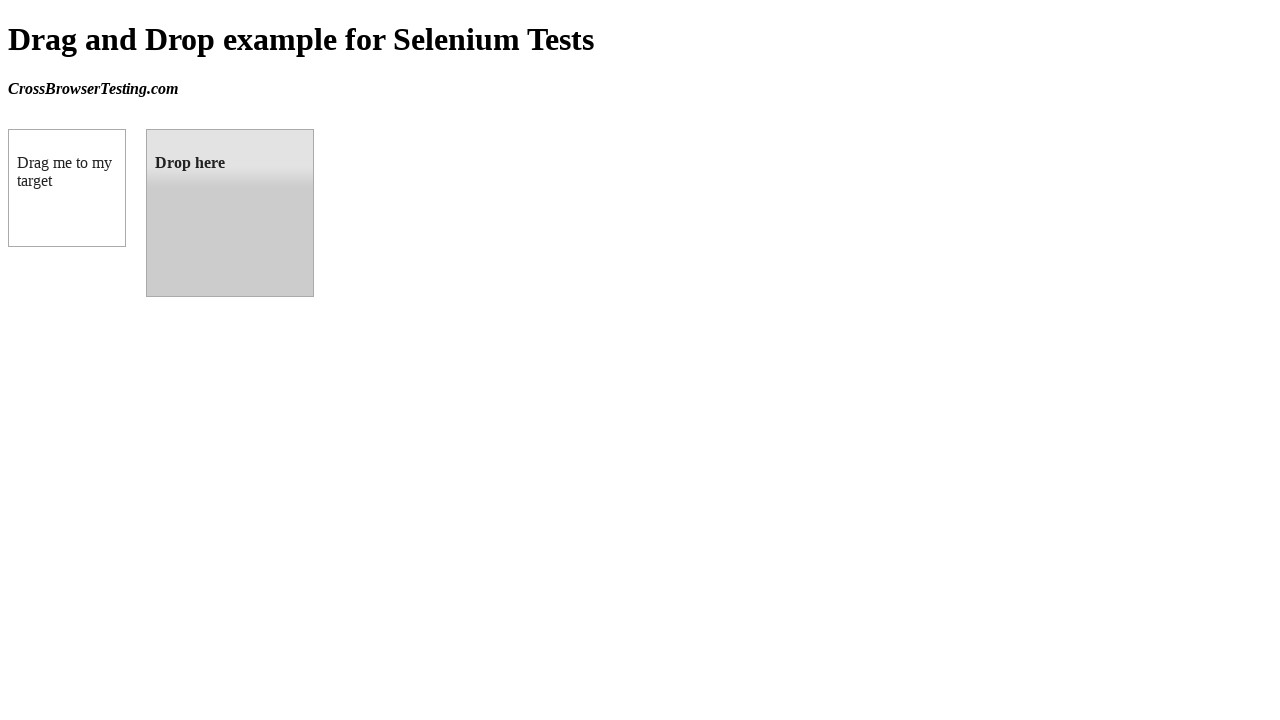

Located target element (droppable box)
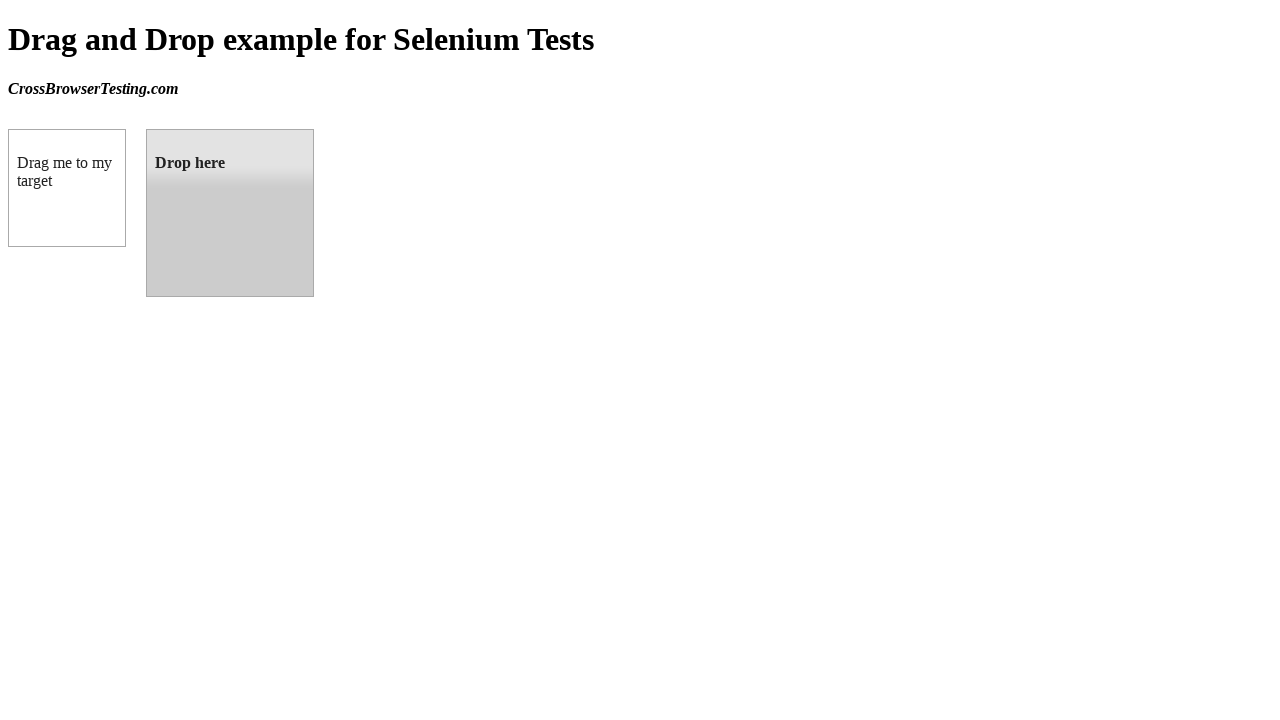

Retrieved bounding box for source element
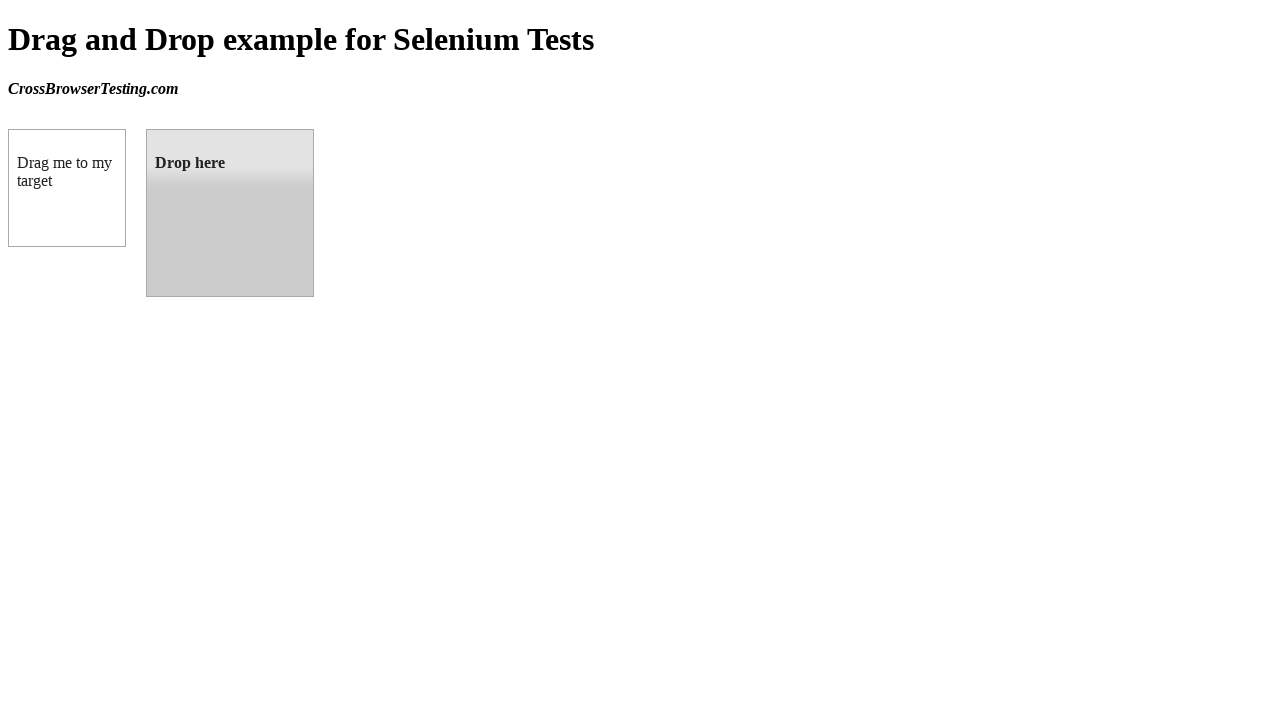

Retrieved bounding box for target element
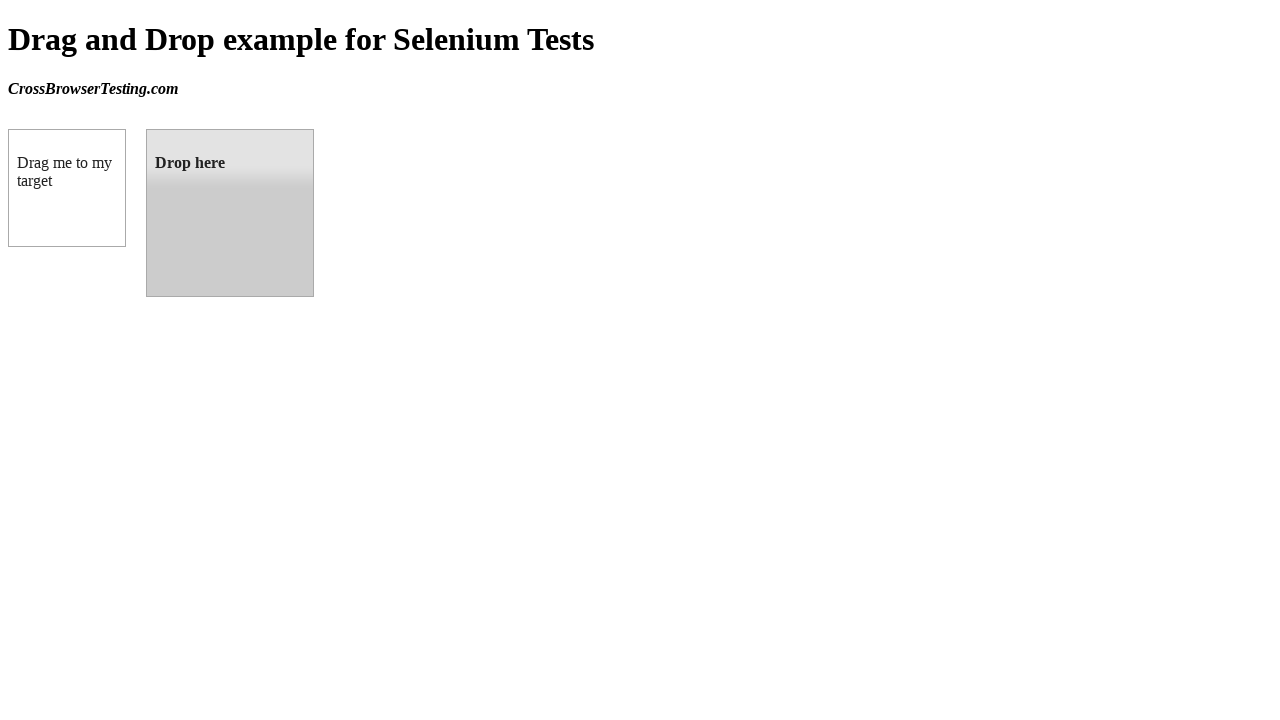

Moved mouse to center of source element at (67, 188)
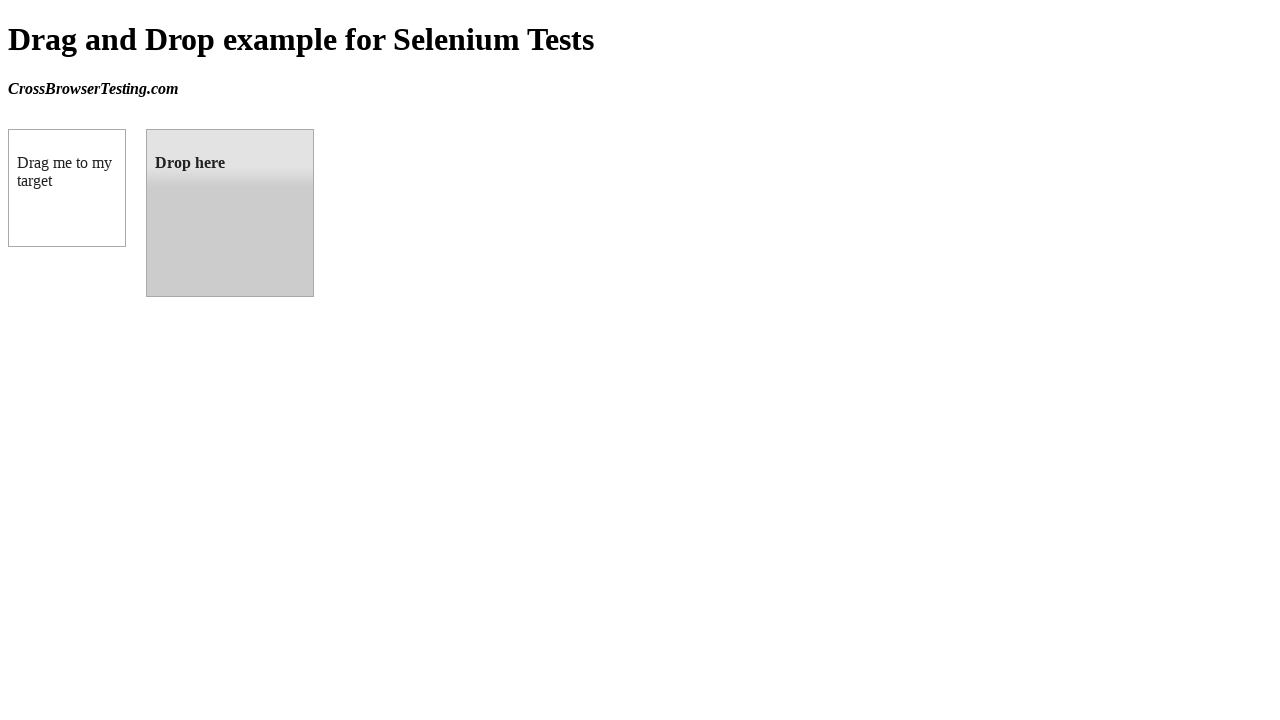

Pressed mouse button down on source element at (67, 188)
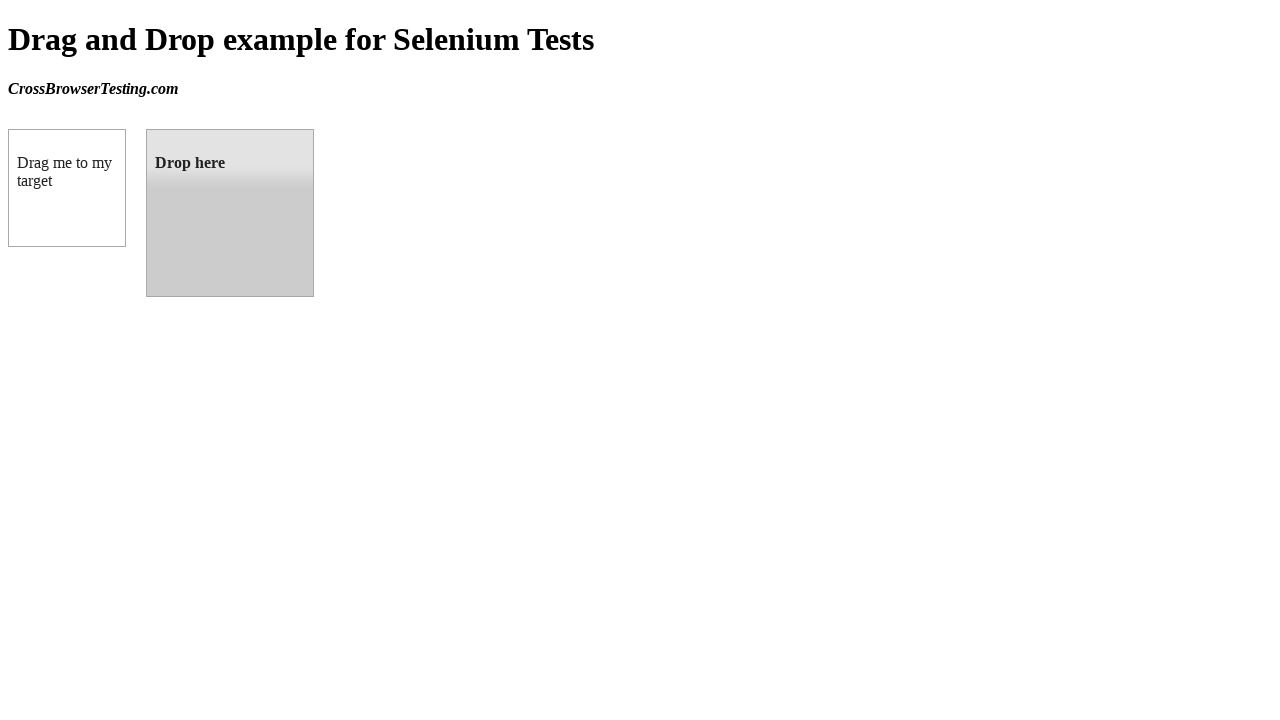

Moved mouse to center of target element while holding down at (230, 213)
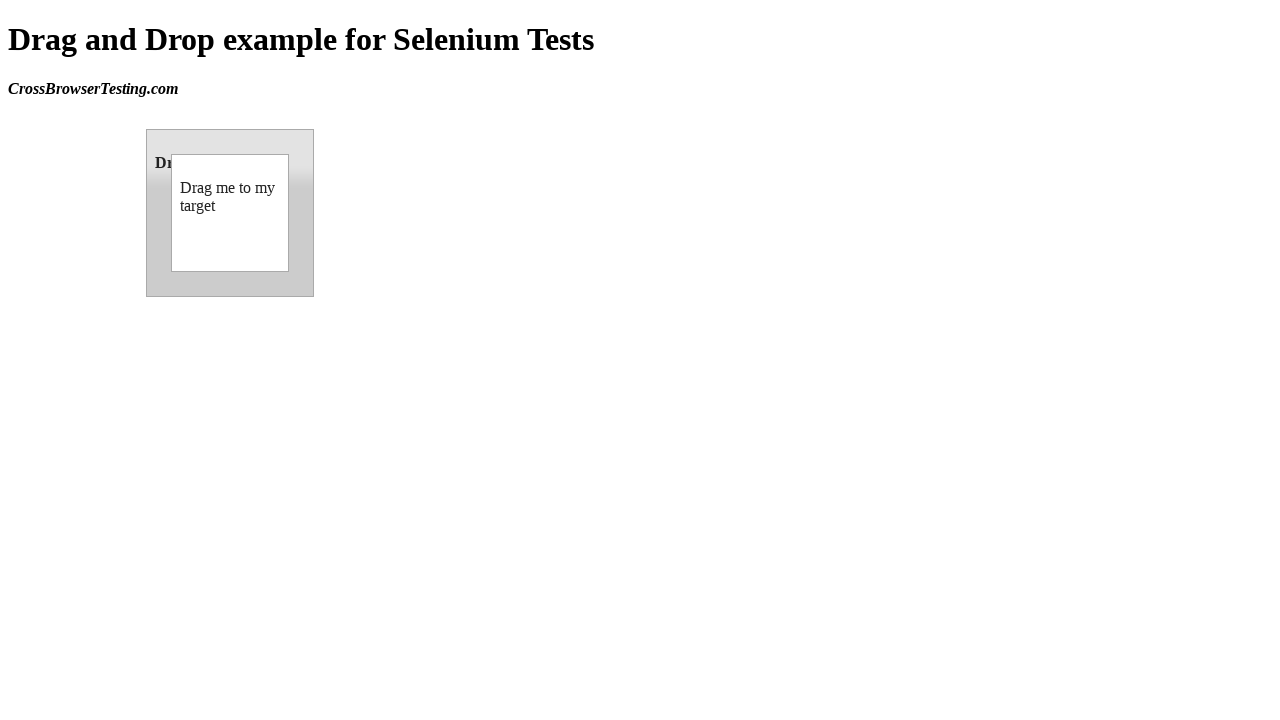

Released mouse button to complete drag and drop at (230, 213)
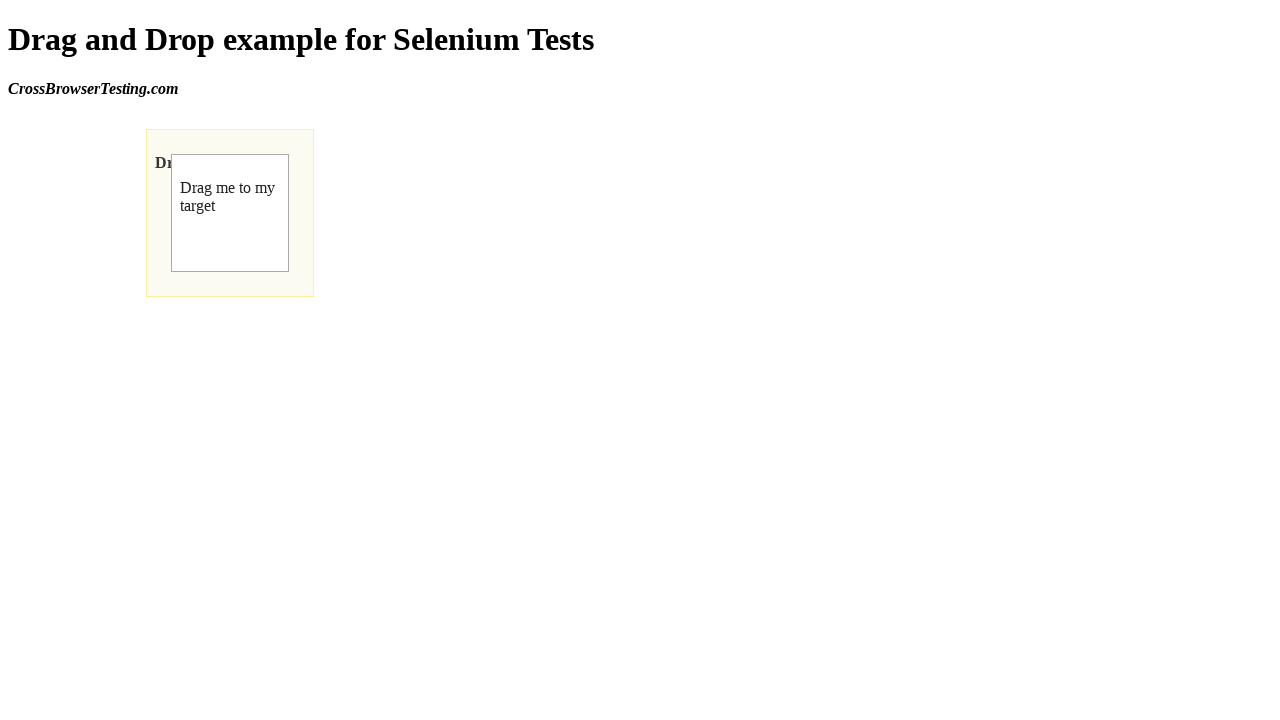

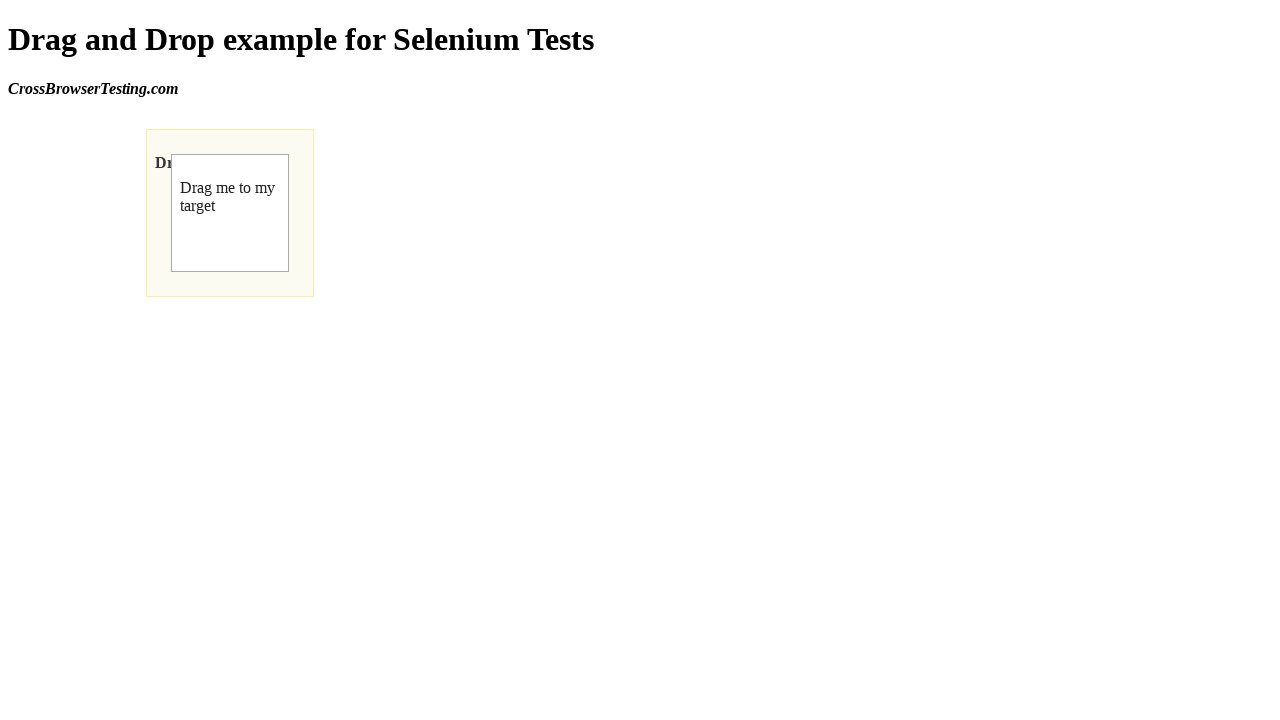